Tests JavaScript prompt dialog by clicking a button that triggers a prompt, entering a name in the text input, accepting it, and verifying the name appears in the result message.

Starting URL: https://testcenter.techproeducation.com/index.php?page=javascript-alerts

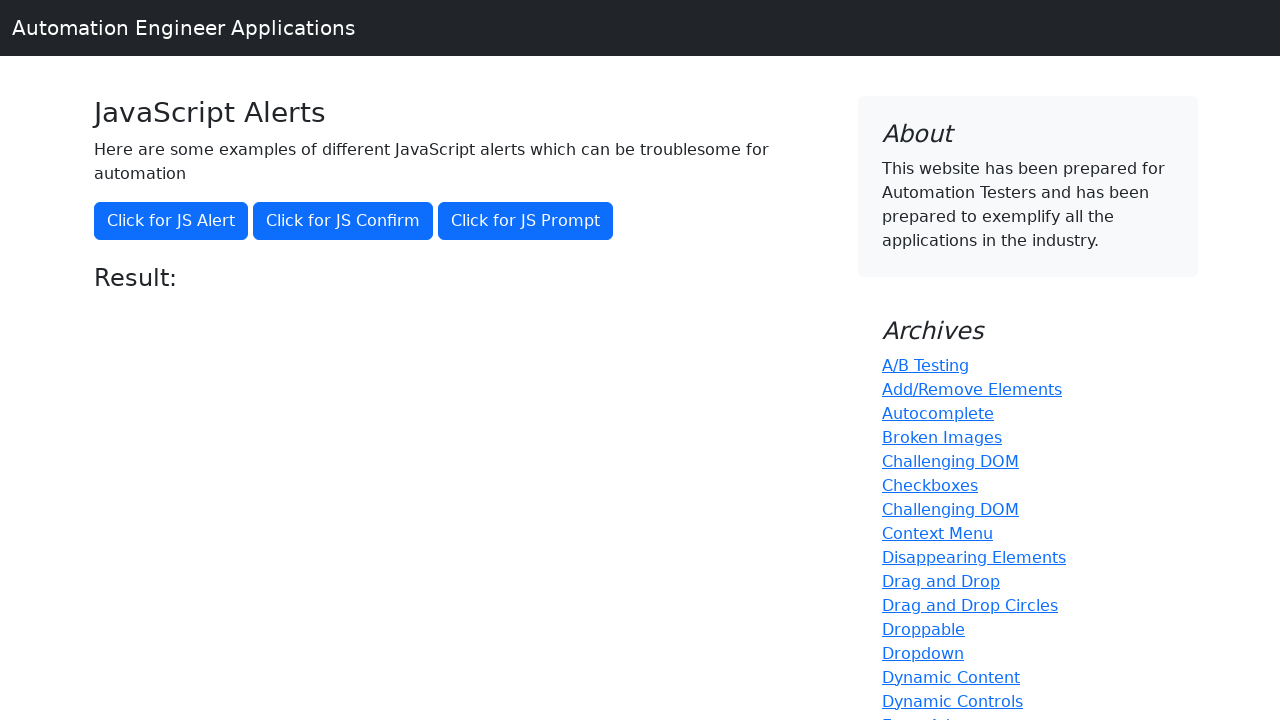

Set up dialog handler to accept prompt with name 'Marcus'
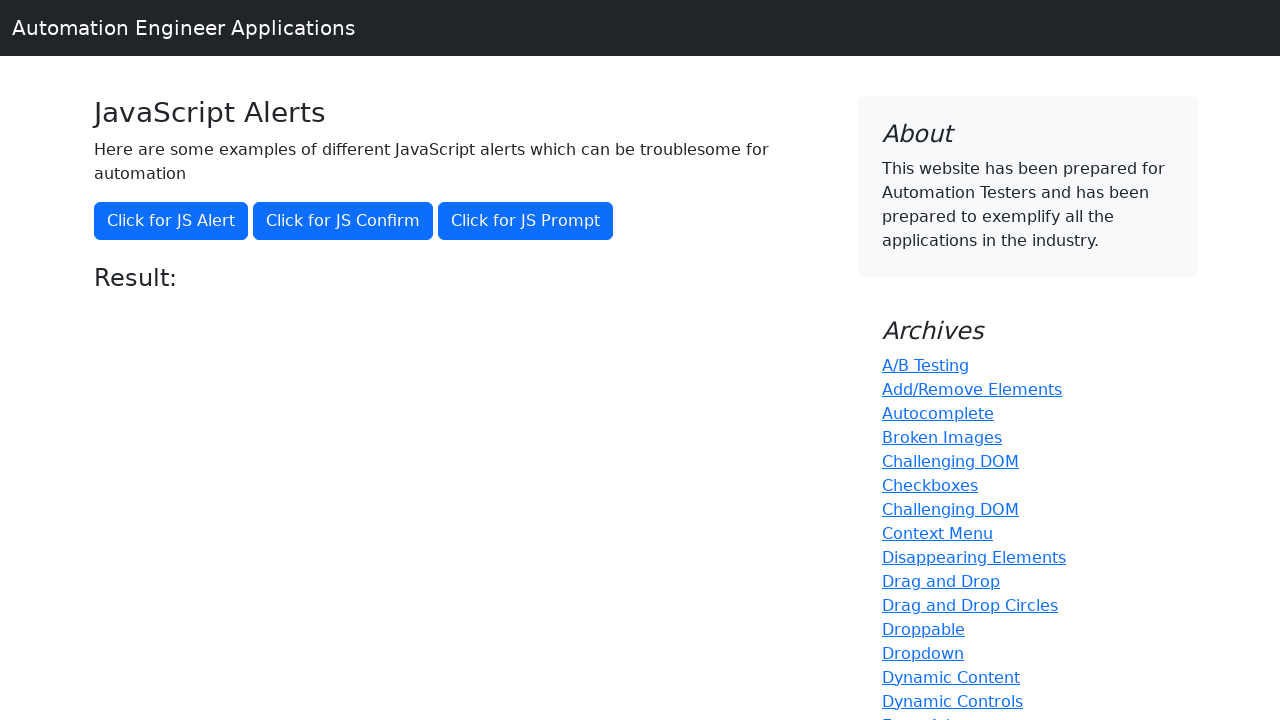

Clicked button to trigger JavaScript prompt dialog at (526, 221) on button[onclick='jsPrompt()']
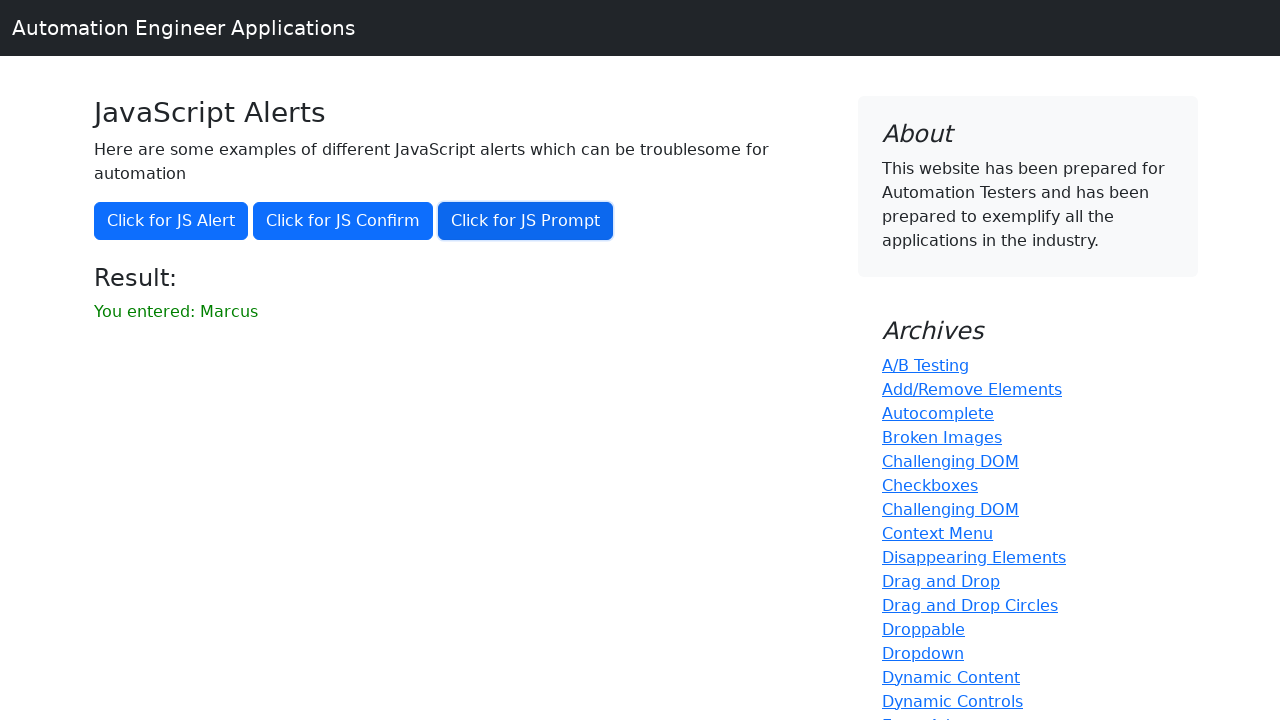

Waited for result message element to appear
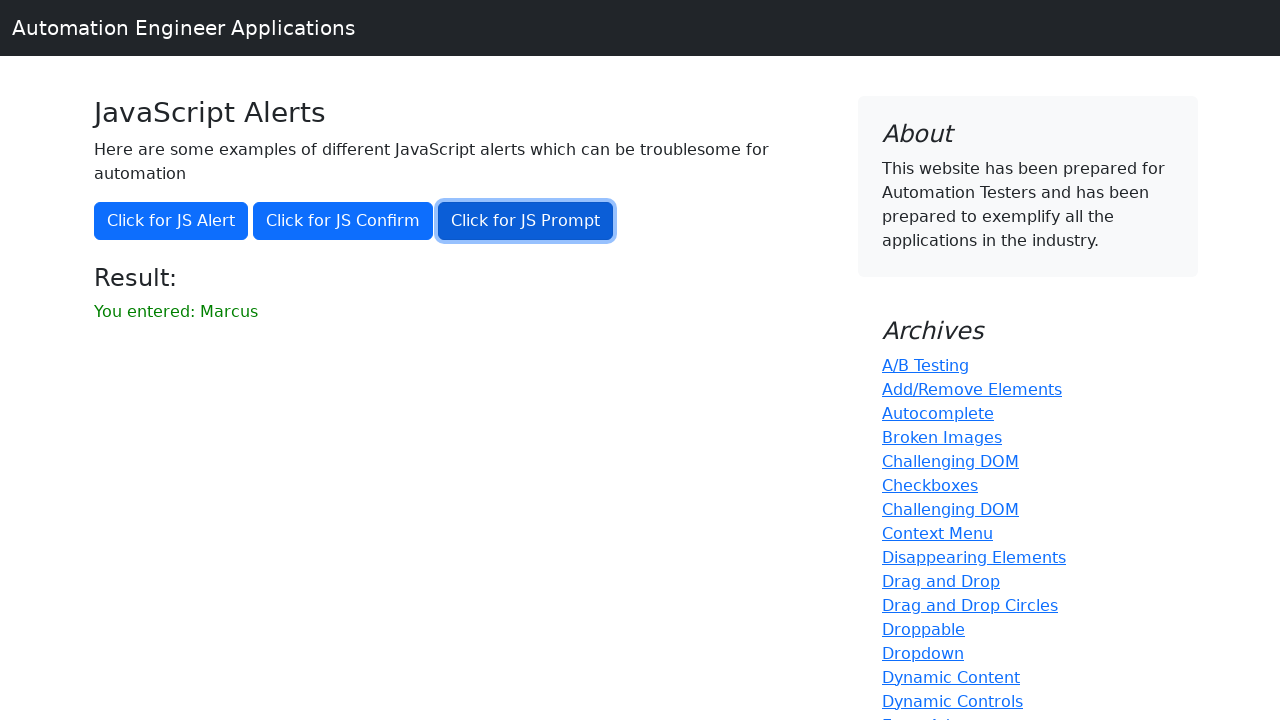

Retrieved result message text
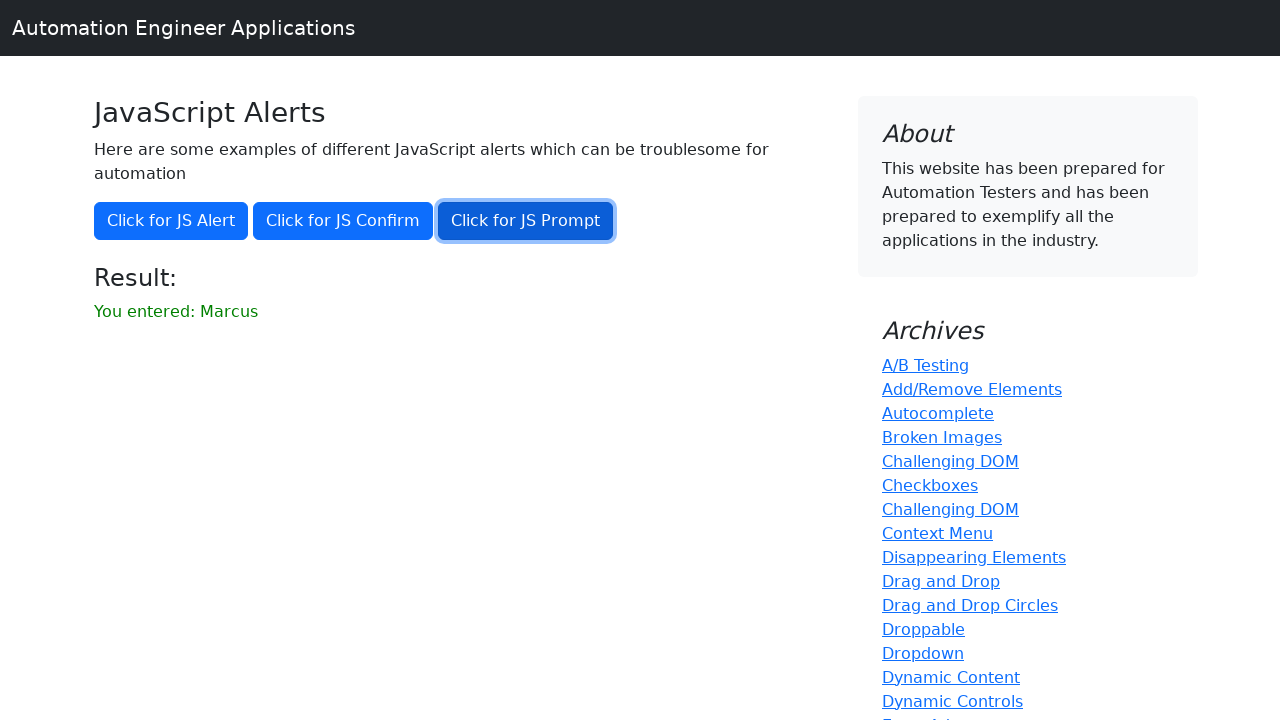

Verified that 'Marcus' appears in the result message
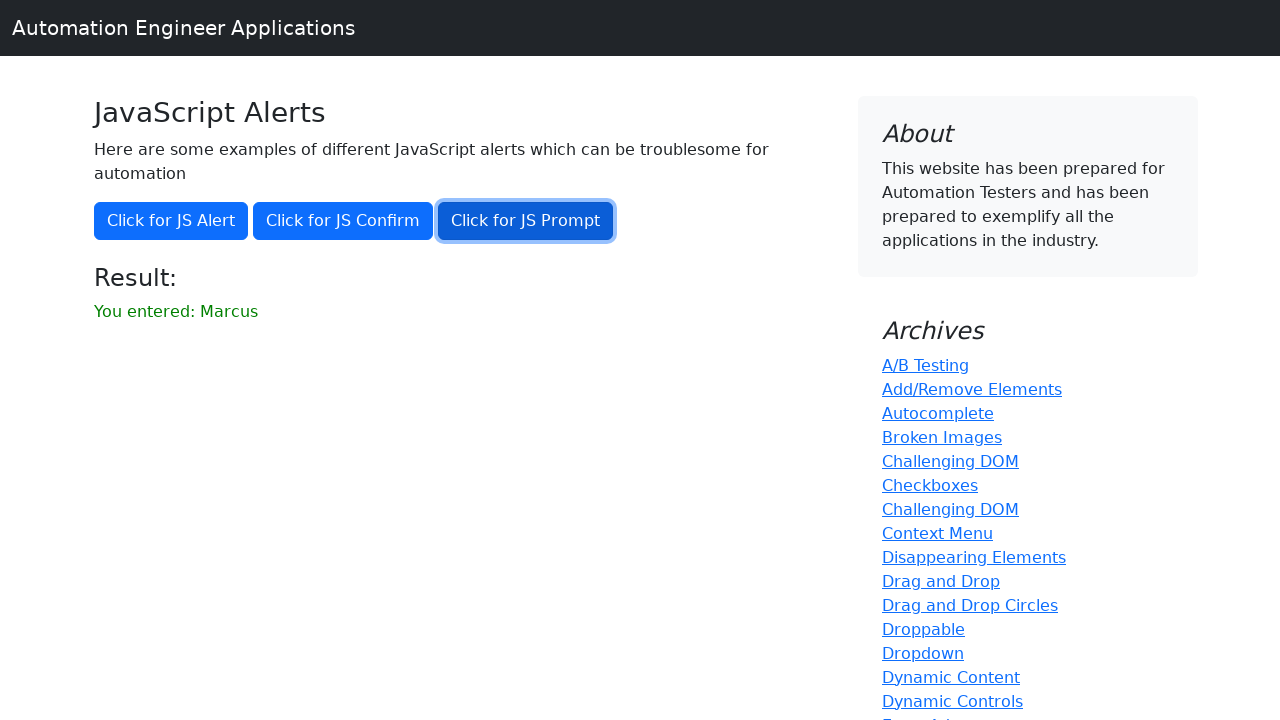

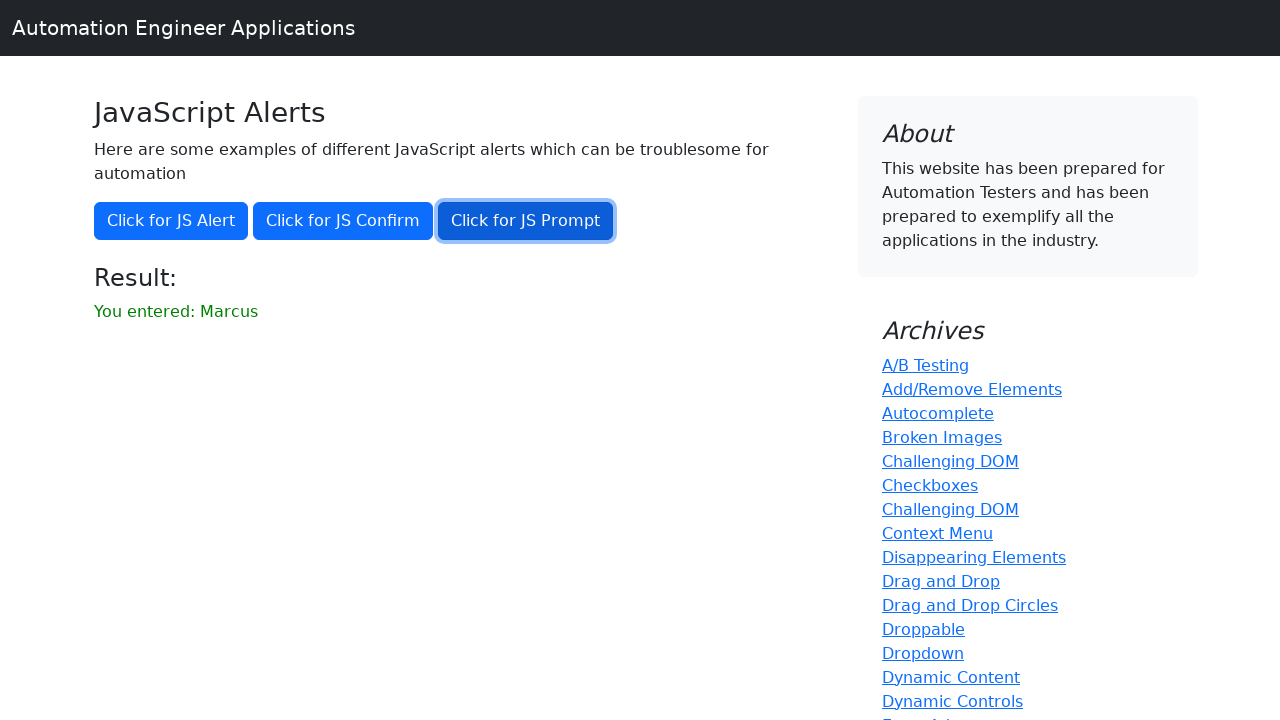